Tests dynamic property changes by waiting for a button's class attribute to change and verifying the change occurred

Starting URL: https://demoqa.com/dynamic-properties

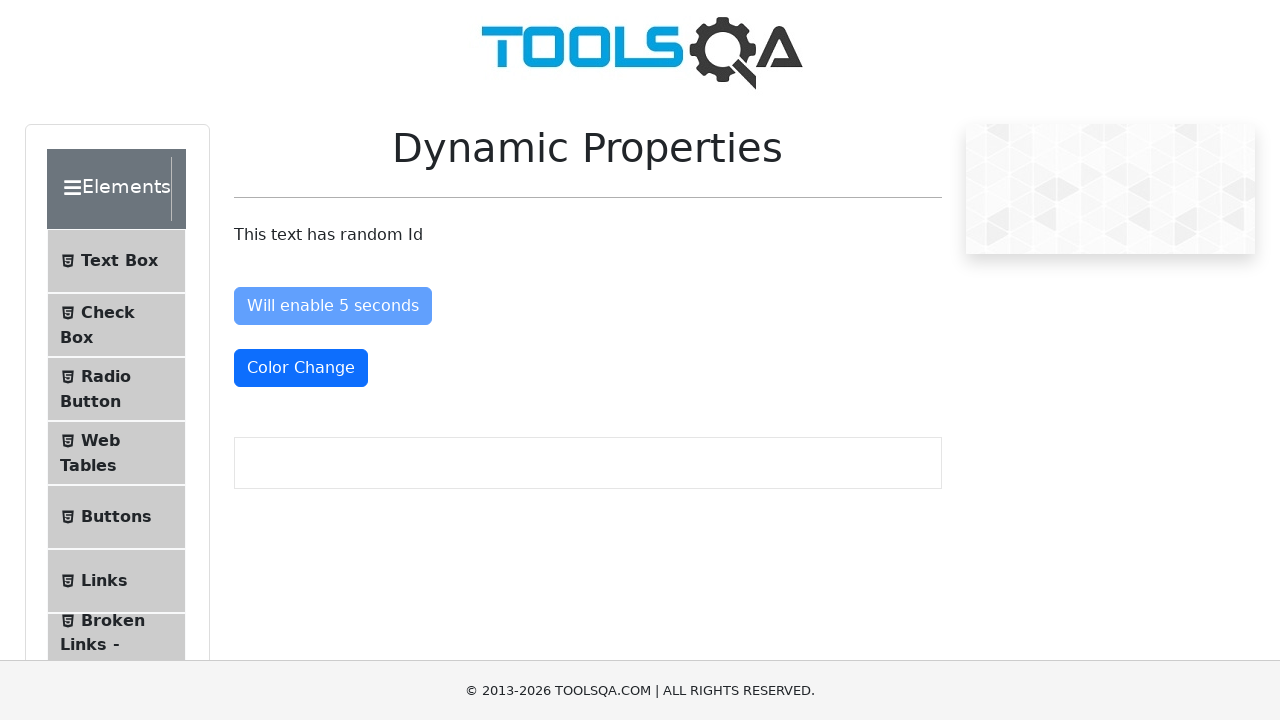

Waited for color change button to have 'text-danger' class
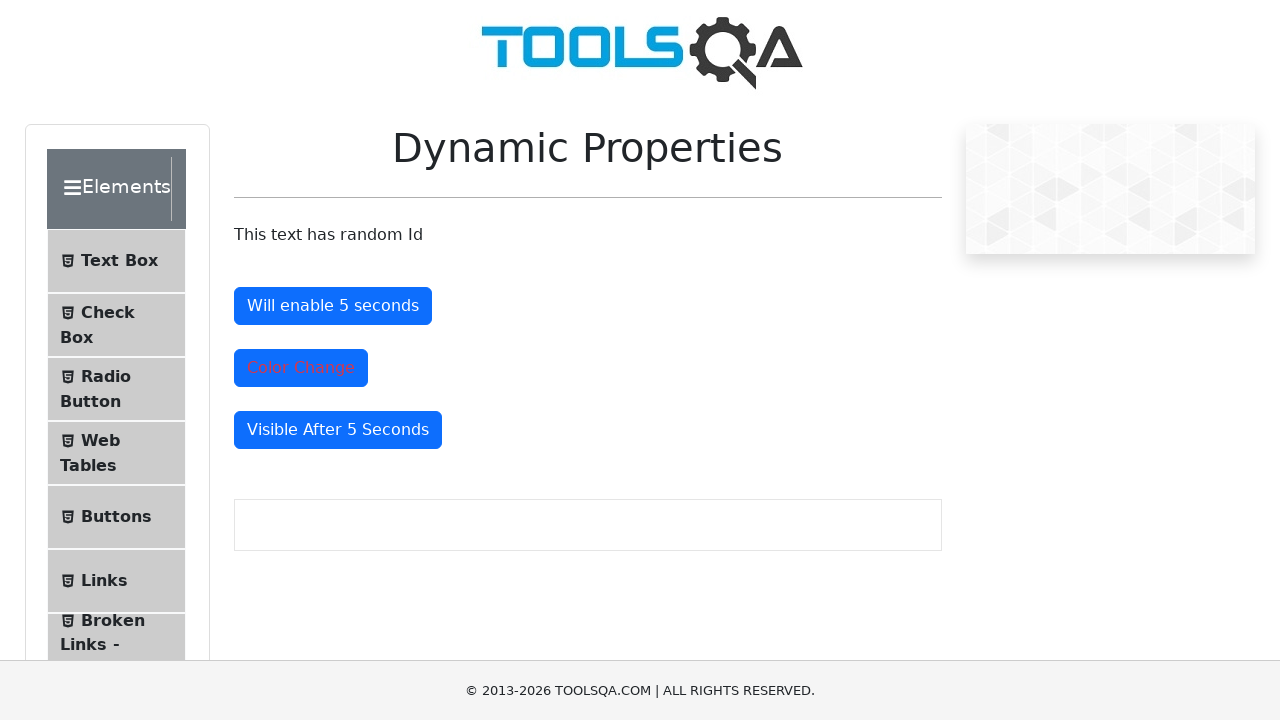

Located the color change button element
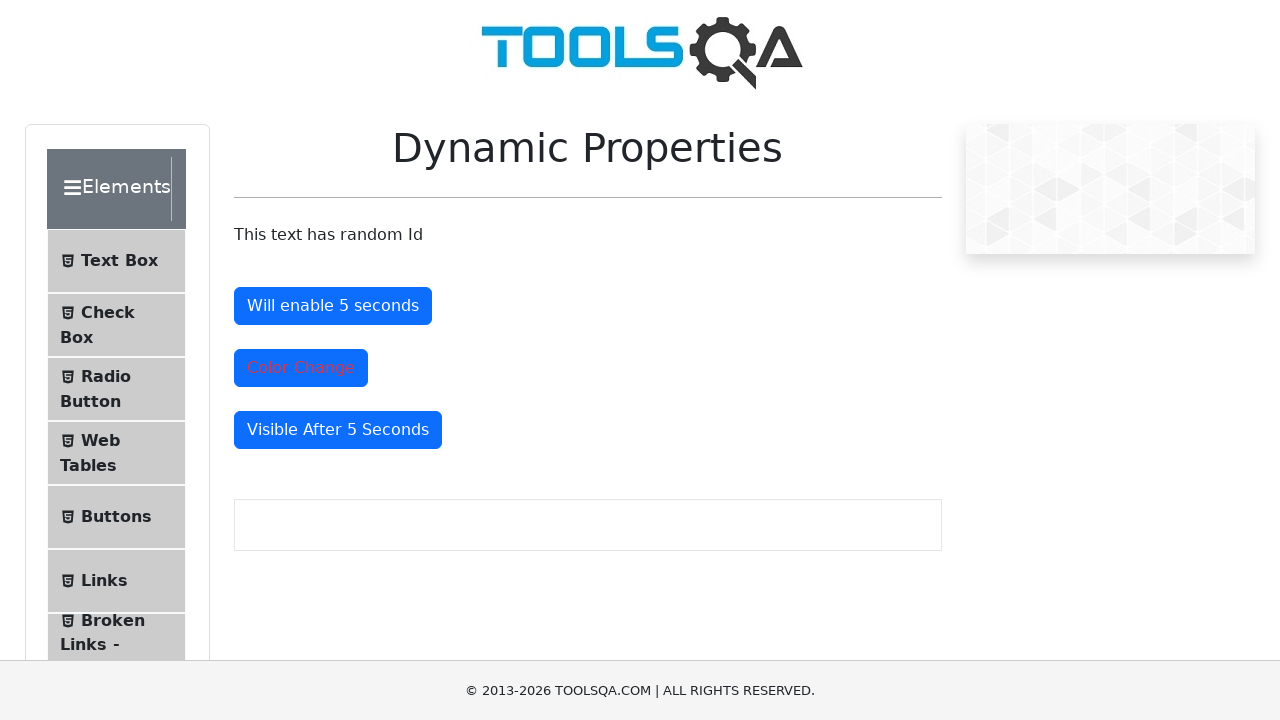

Verified that the button's class attribute contains 'text-danger'
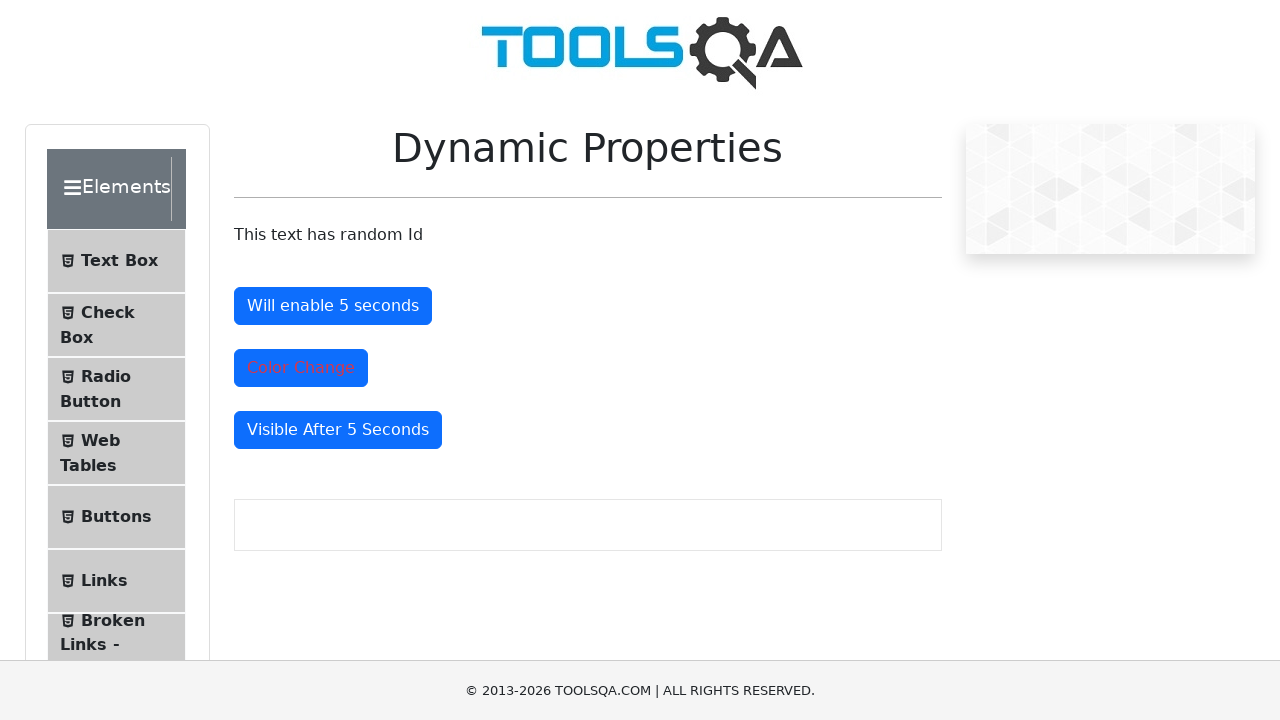

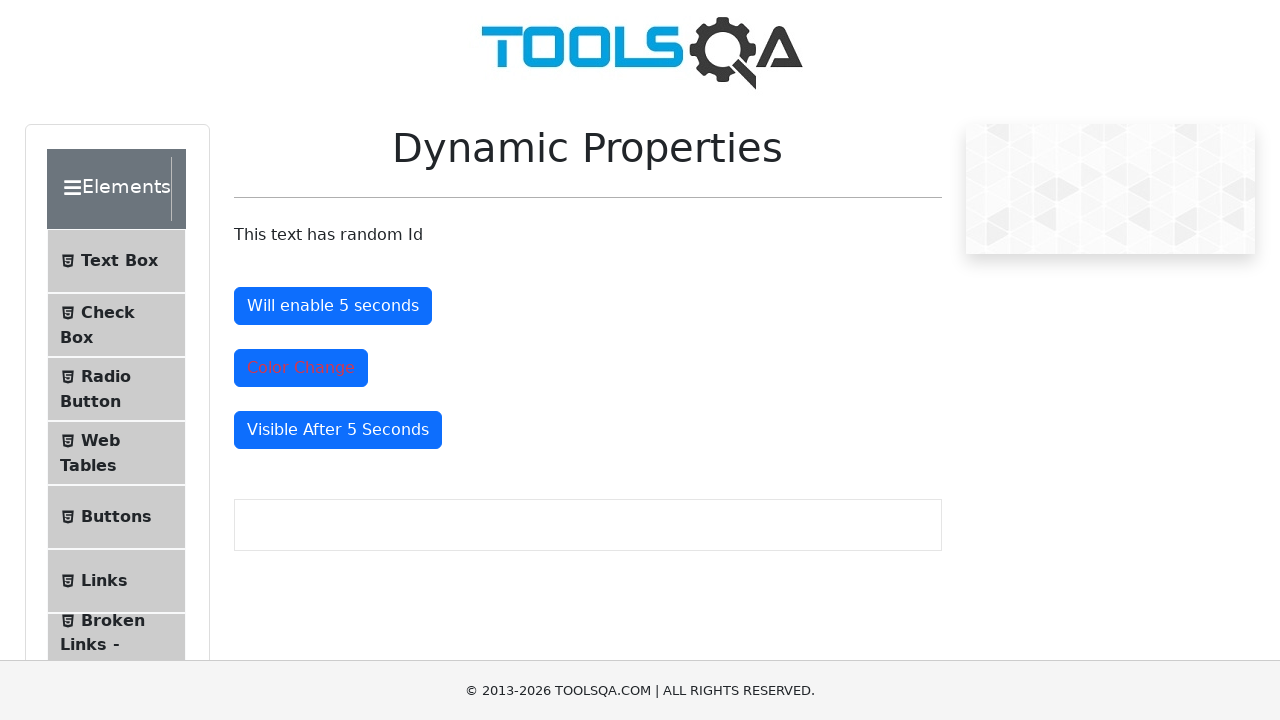